Tests the FIPE vehicle price reference website by selecting the motorcycles category and opening the brands dropdown menu to verify it loads correctly.

Starting URL: https://veiculos.fipe.org.br/

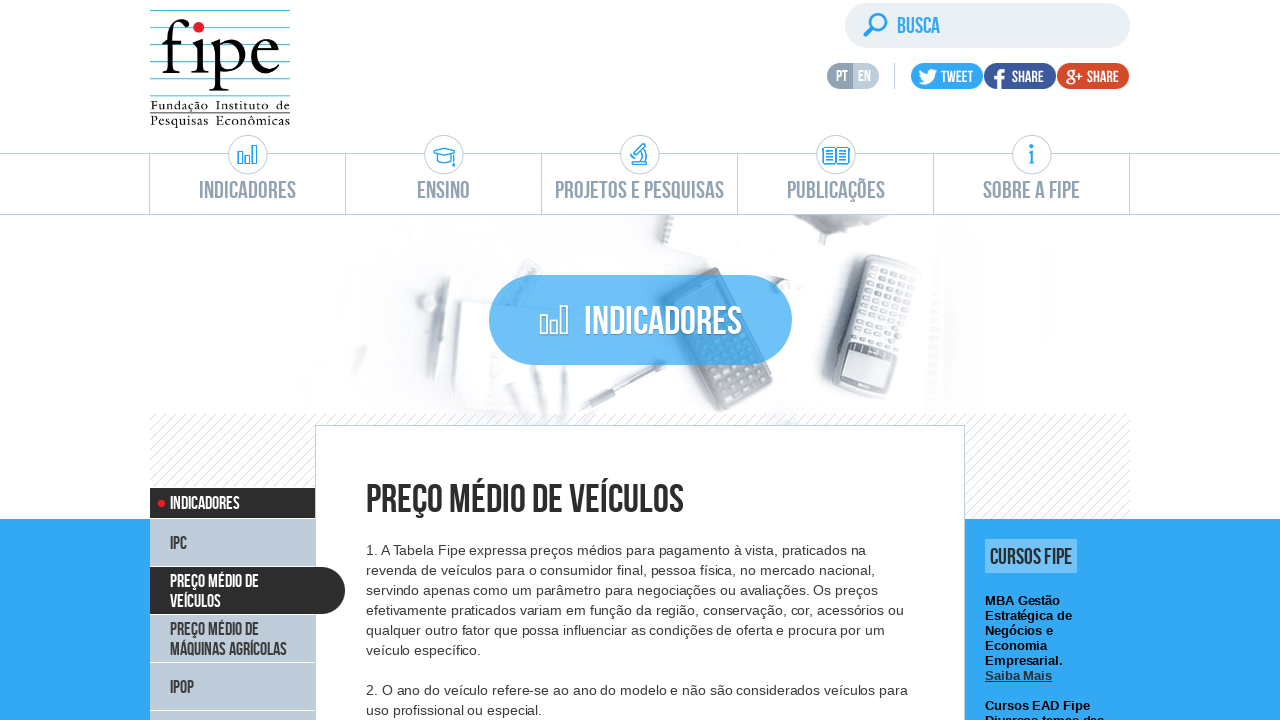

Waited for Motos (Motorcycles) tab to be available
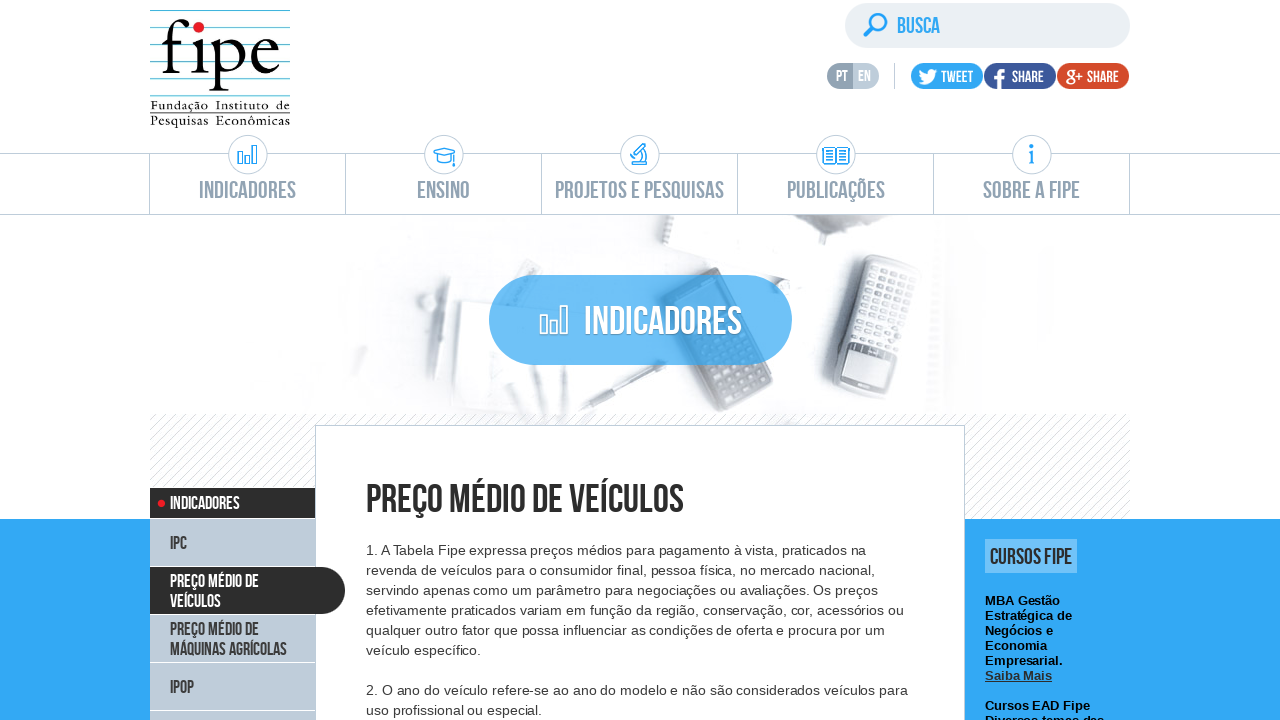

Clicked on Motos (Motorcycles) tab to select motorcycle category at (641, 360) on li:has-text("Motos")
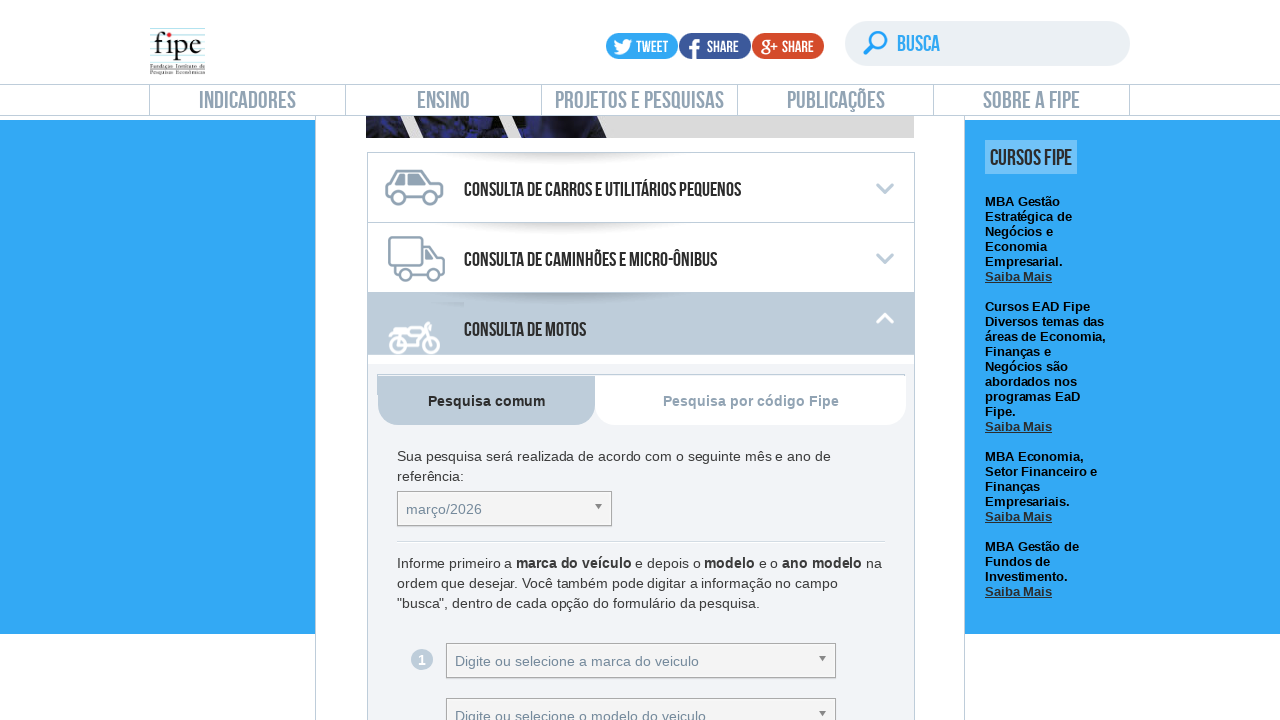

Clicked on brands dropdown menu to open it at (641, 703) on div.chosen-container#selectMarcamoto_chosen > a
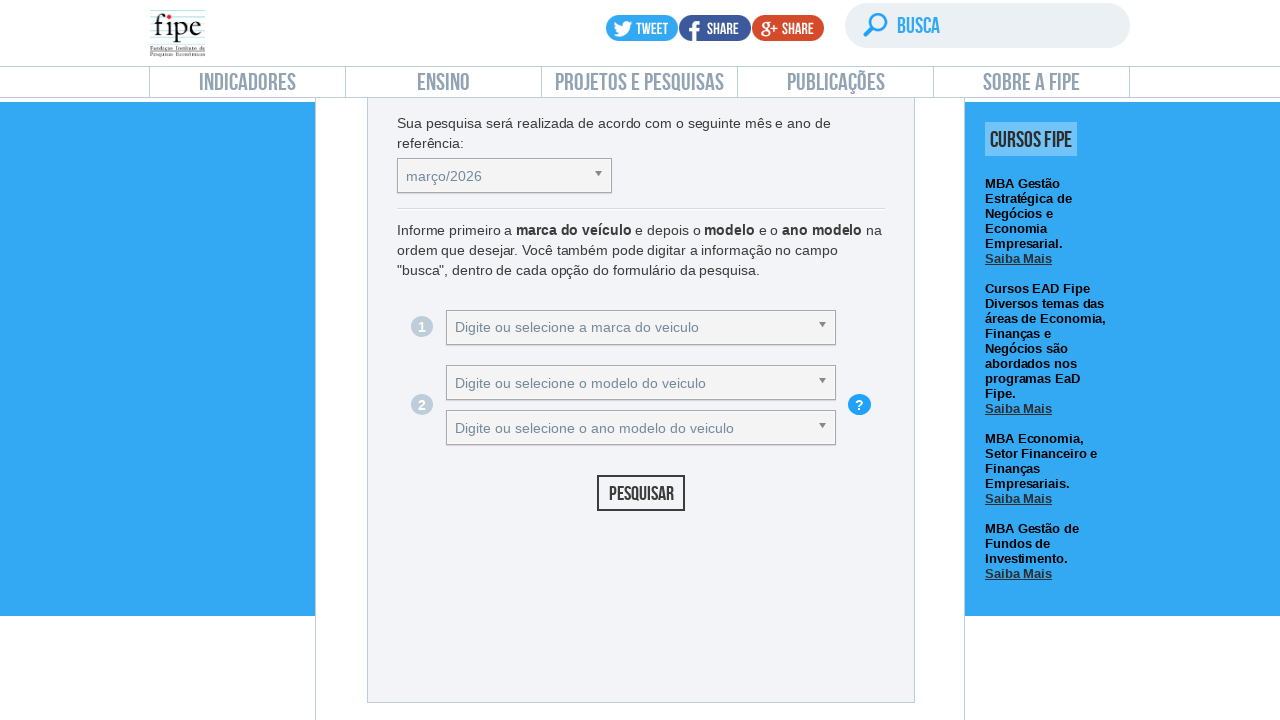

Brands dropdown menu loaded successfully with available options
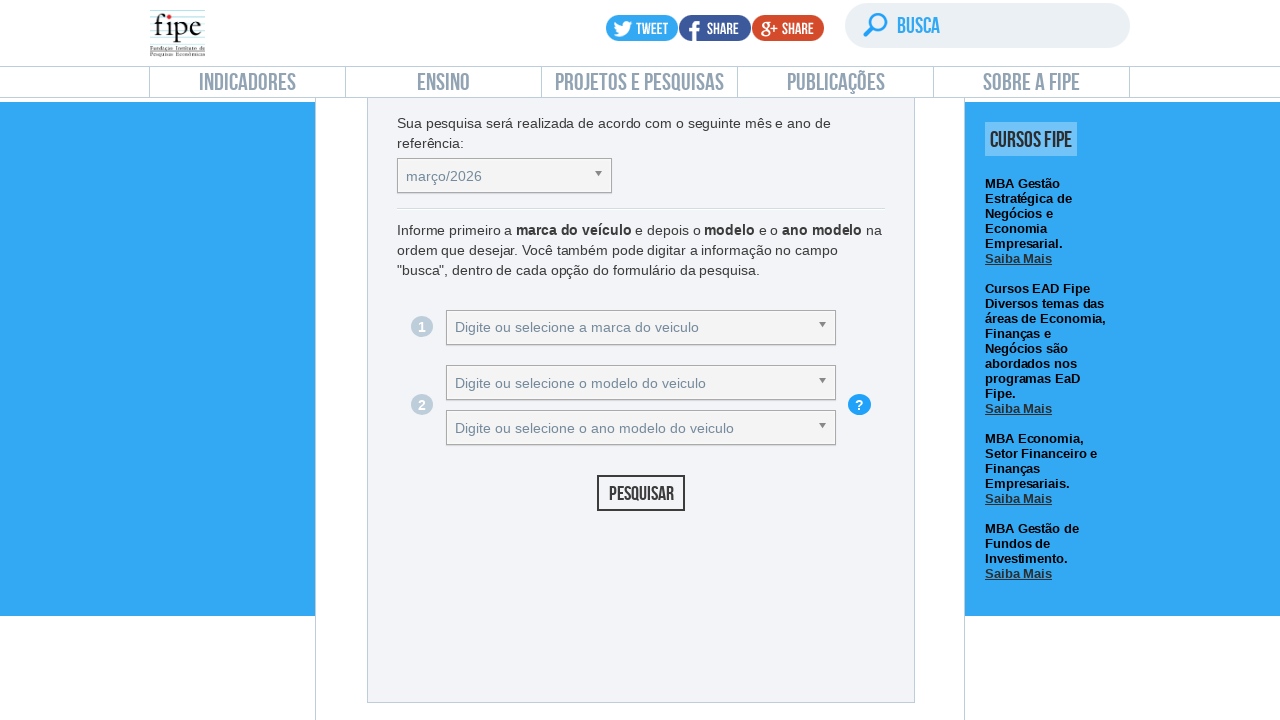

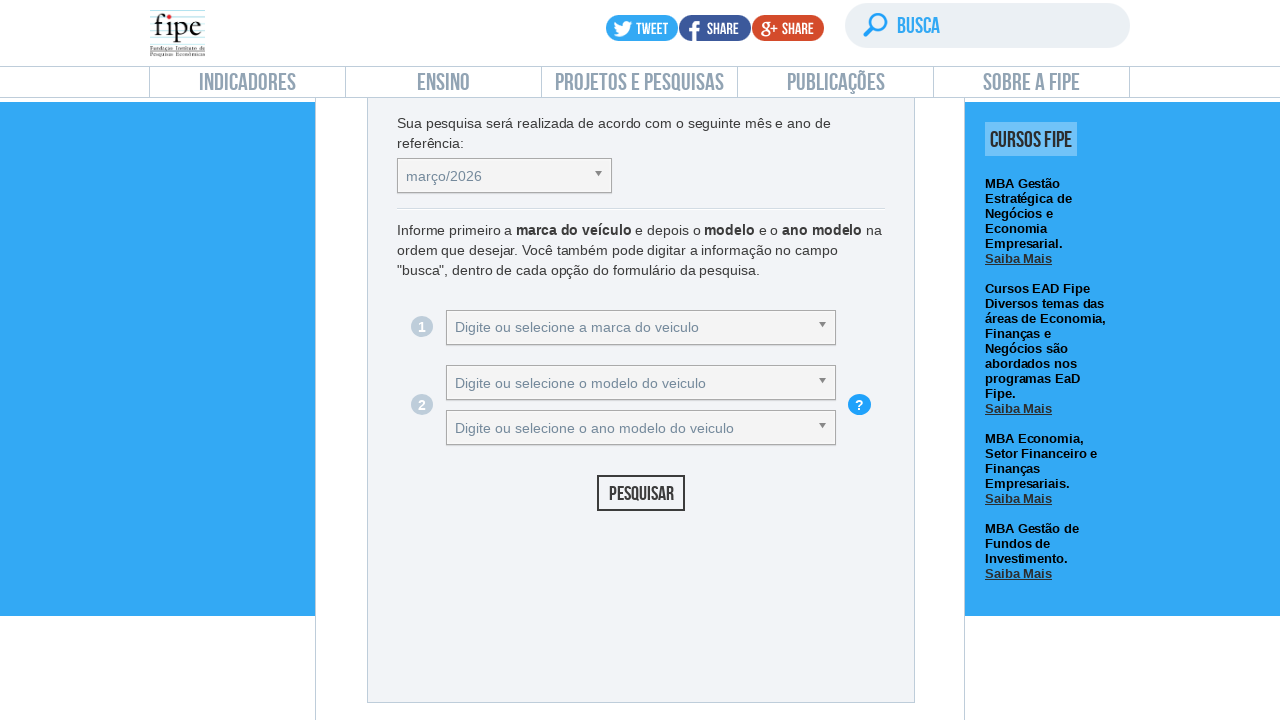